Tests the reset functionality by searching for courses, then clicking reset to restore the default course listing

Starting URL: https://www.np.edu.sg/schools-courses/full-time-courses

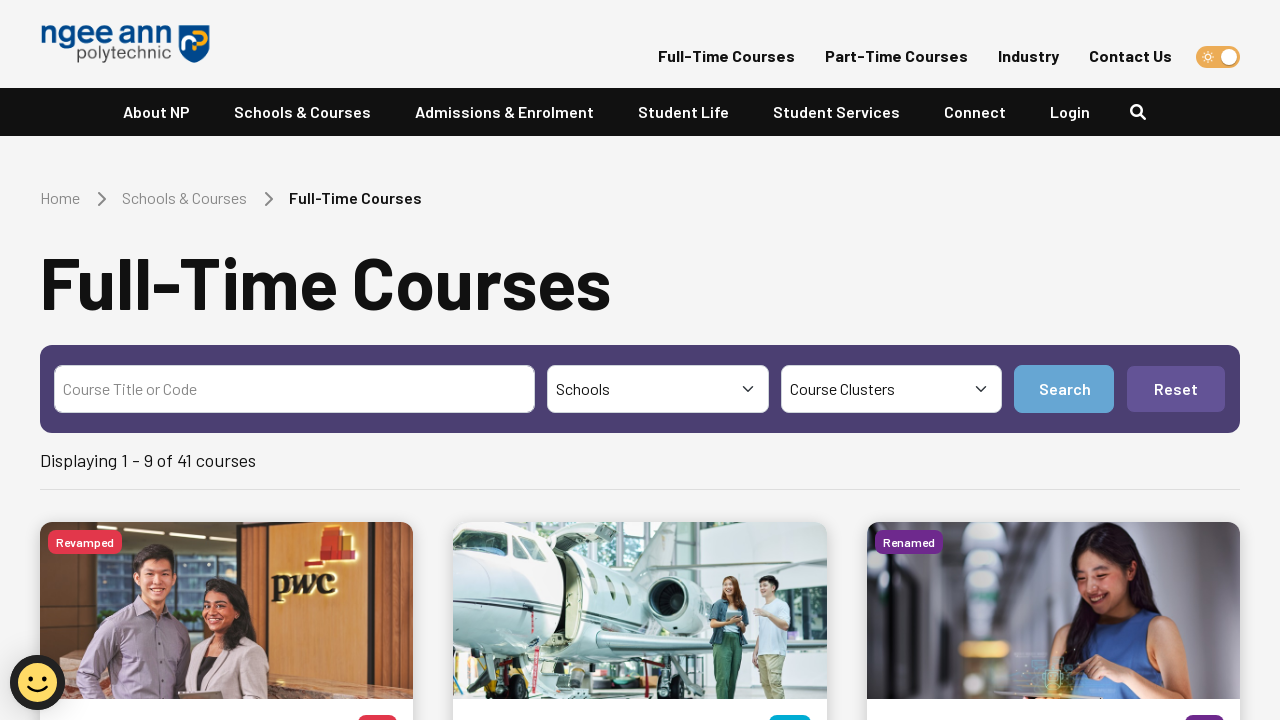

Filled search field with 'business' on //*[@id="courseListingSearch"]
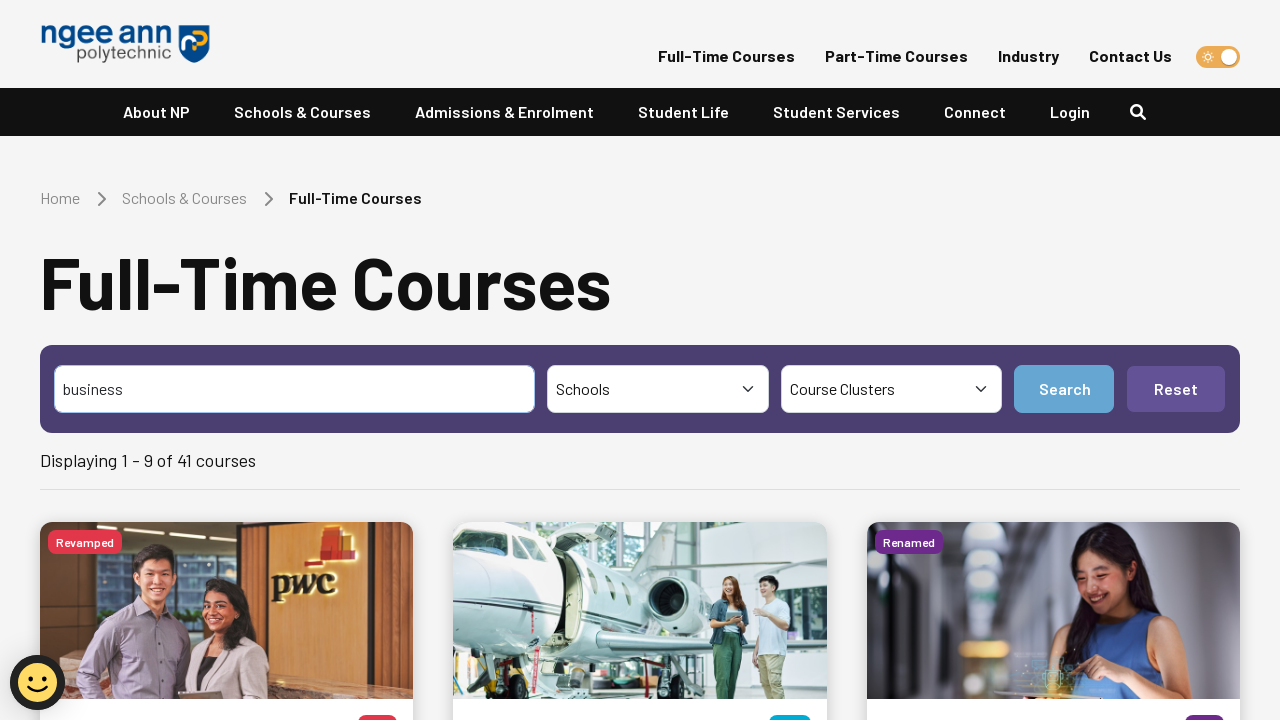

Clicked Search button to filter courses at (1064, 389) on xpath=//*[@id="btn-search"]
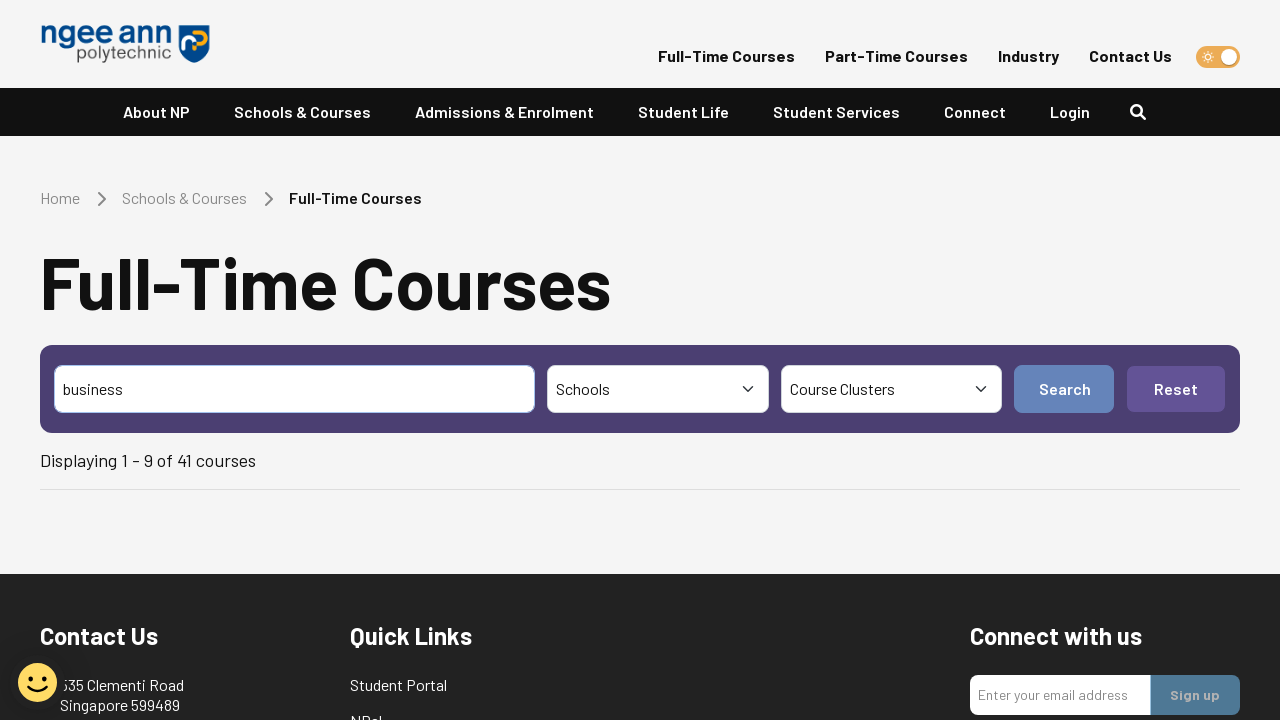

Filtered search results loaded
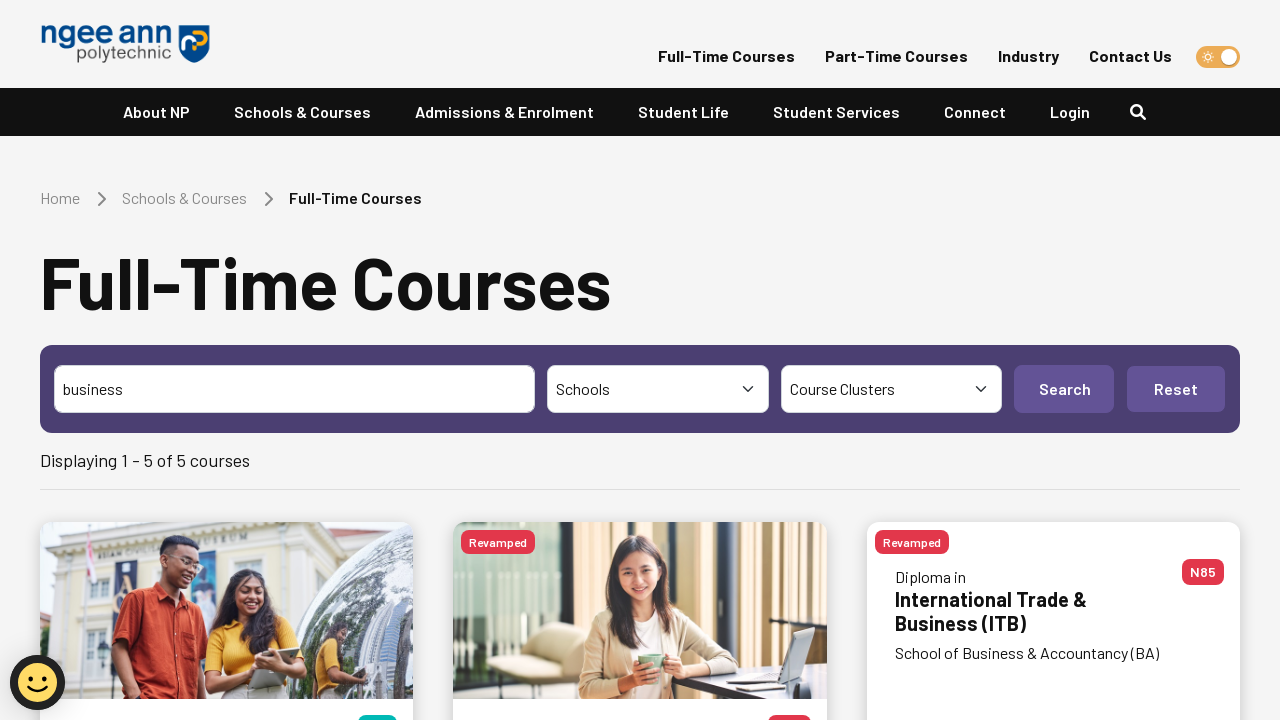

Clicked Reset button to restore default course listing at (1176, 389) on xpath=//*[@id="btn-reset"]
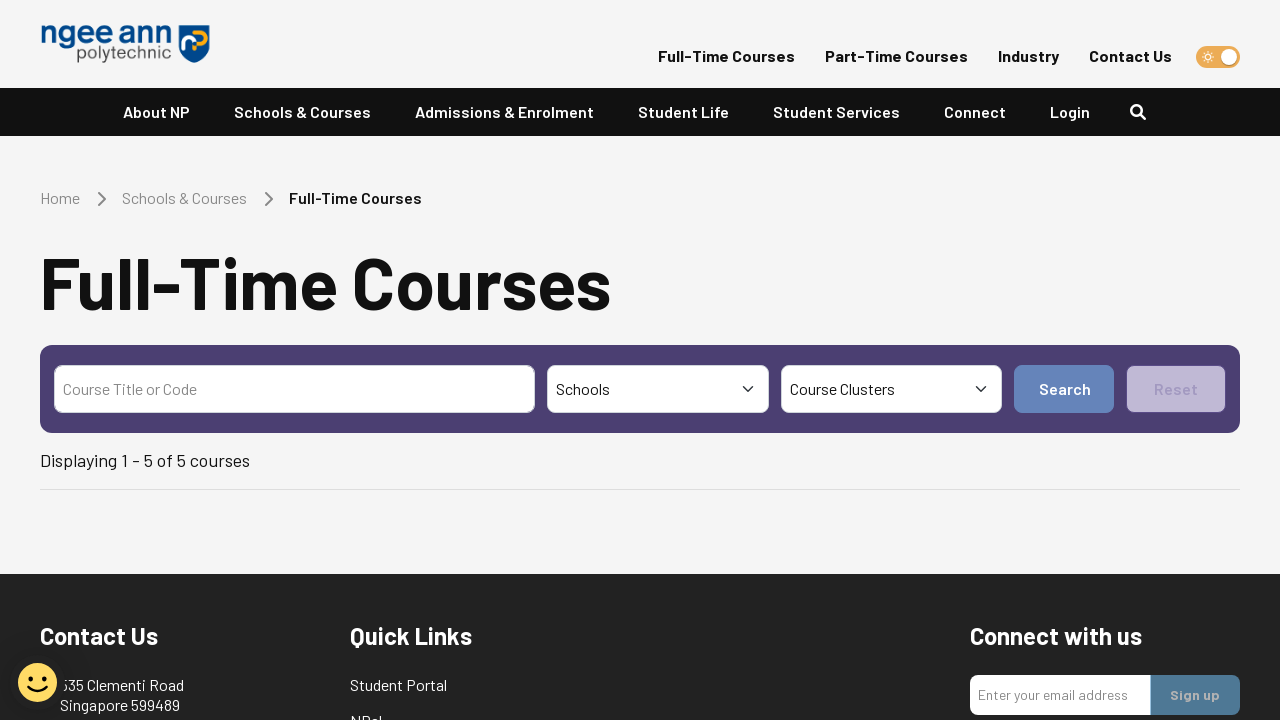

Default course list restored after reset
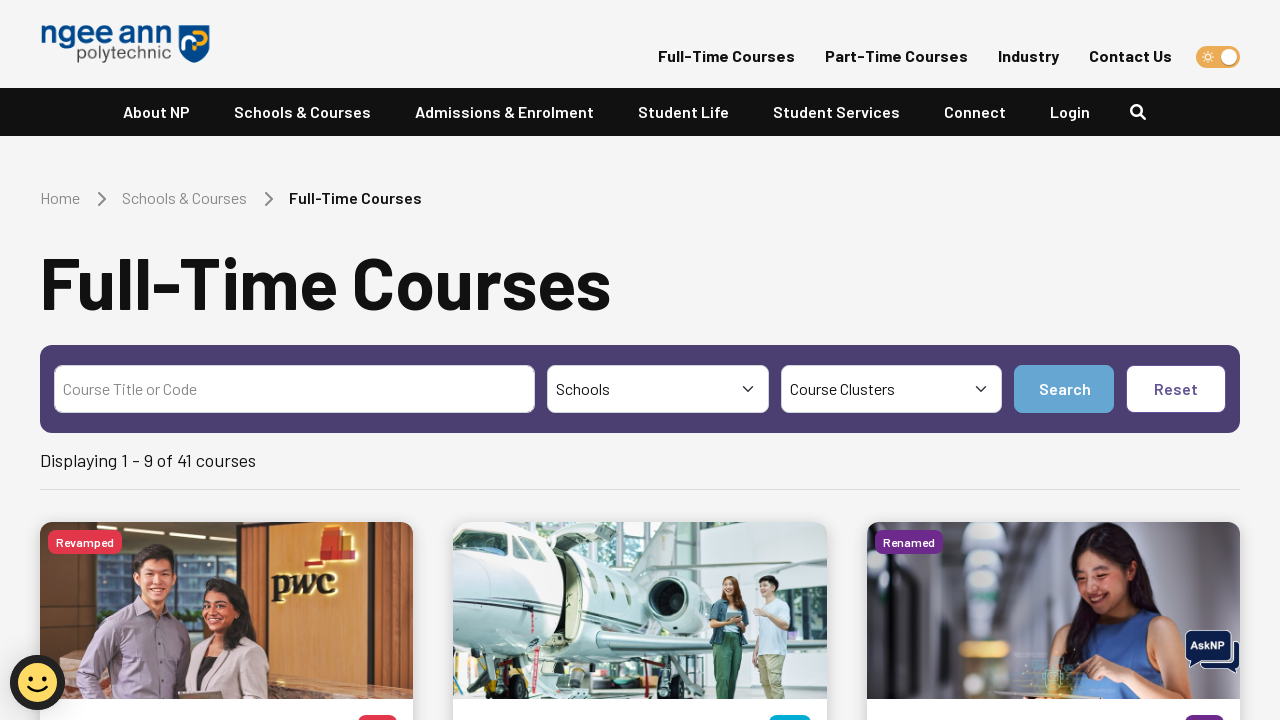

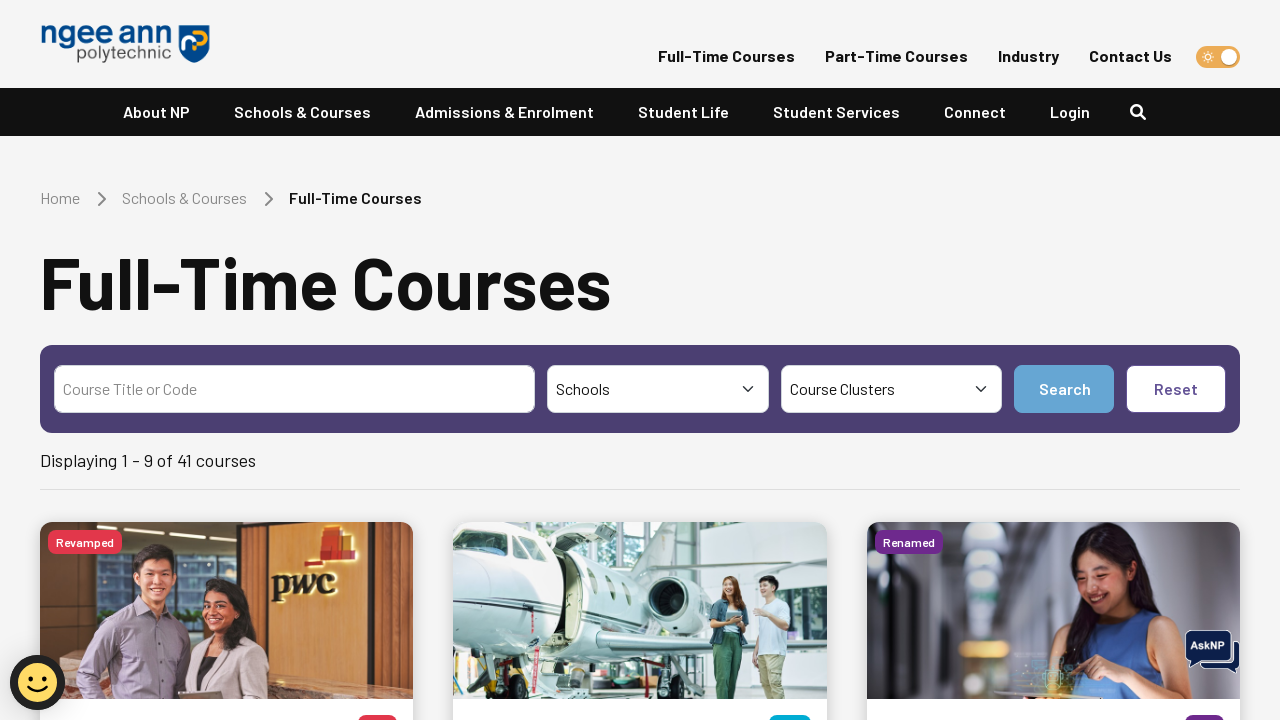